Fills out a simple form with personal information (first name, last name, city, country) and submits it by clicking the submit button

Starting URL: http://suninjuly.github.io/simple_form_find_task.html

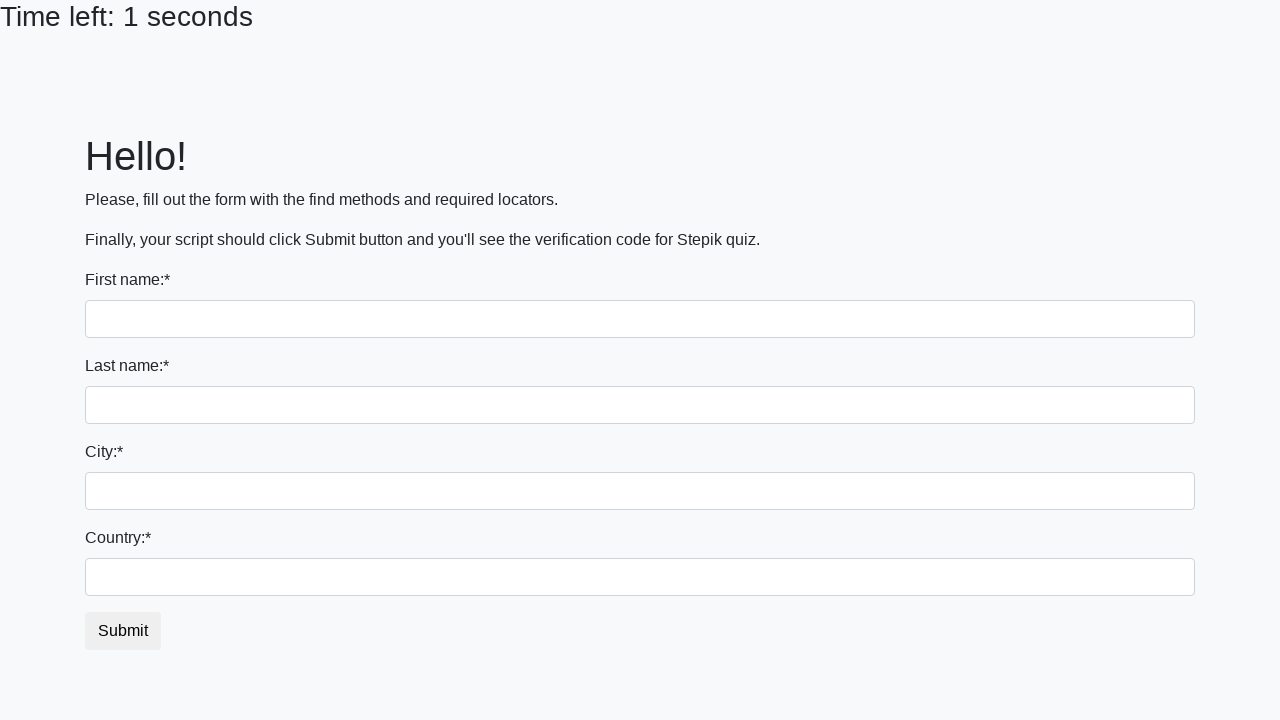

Filled first name field with 'Alexandr' on input
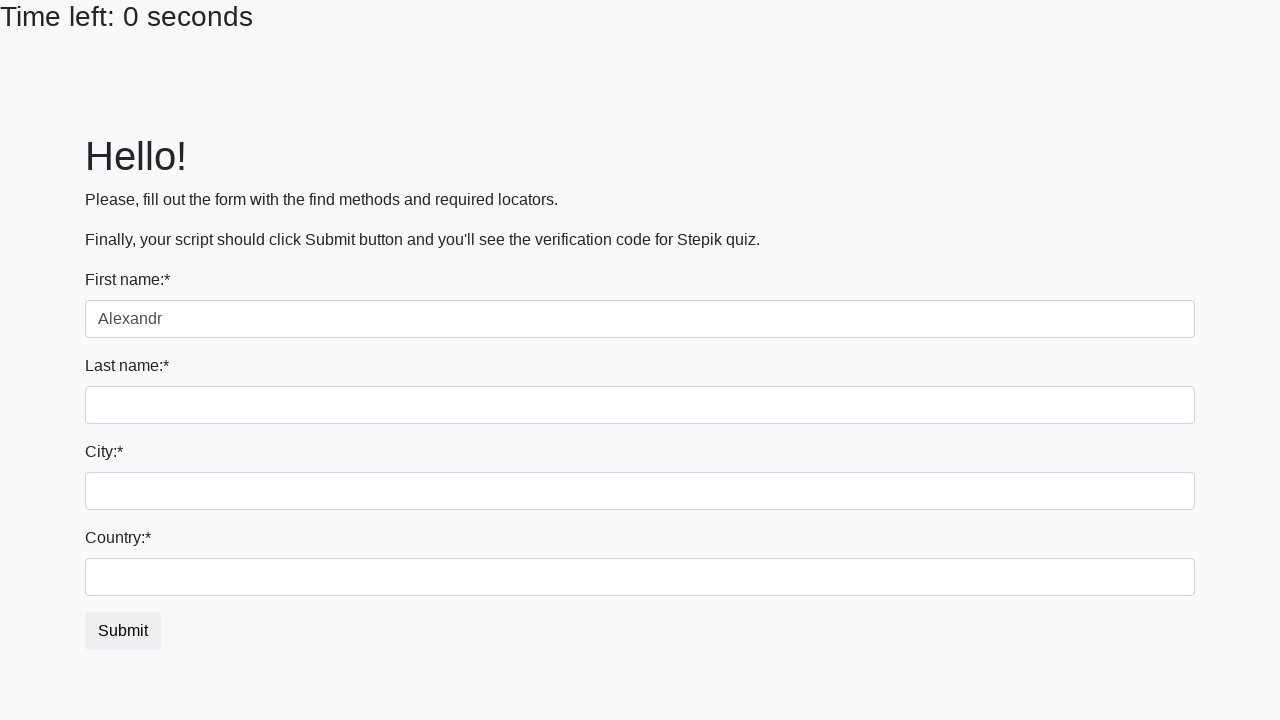

Filled last name field with 'Petrov' on input[name='last_name']
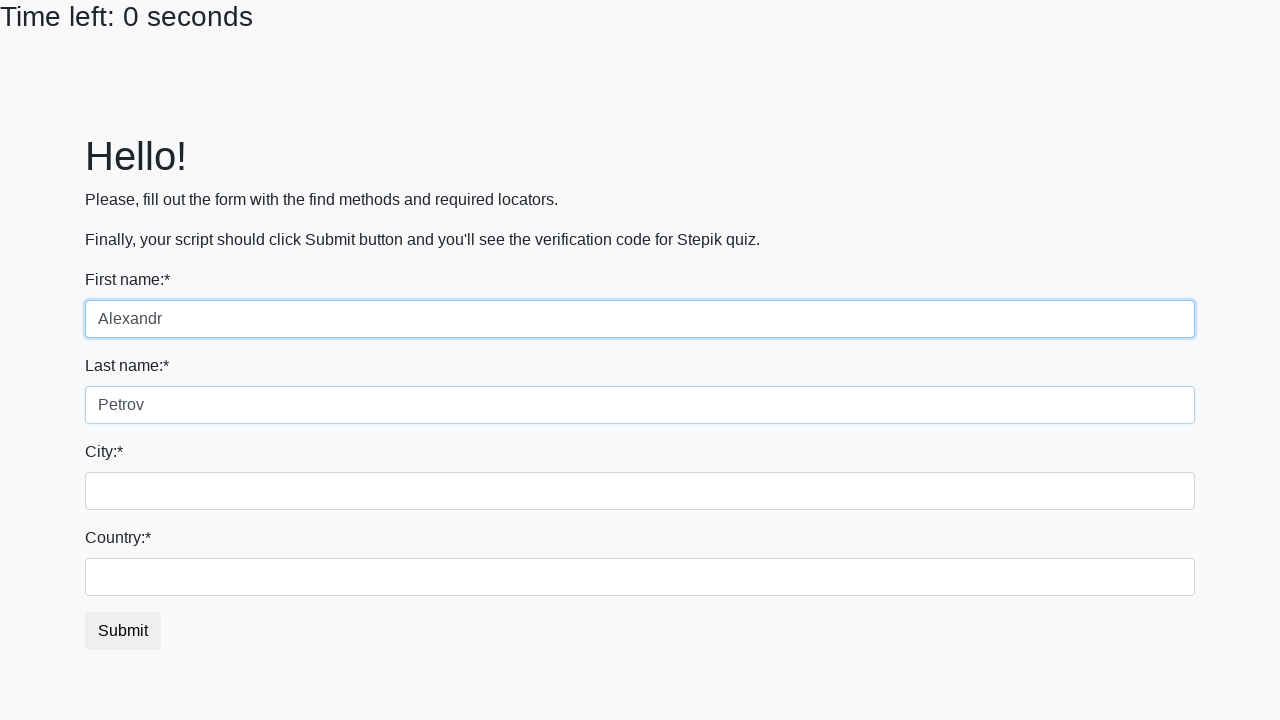

Filled city field with 'Moscow' on input.city
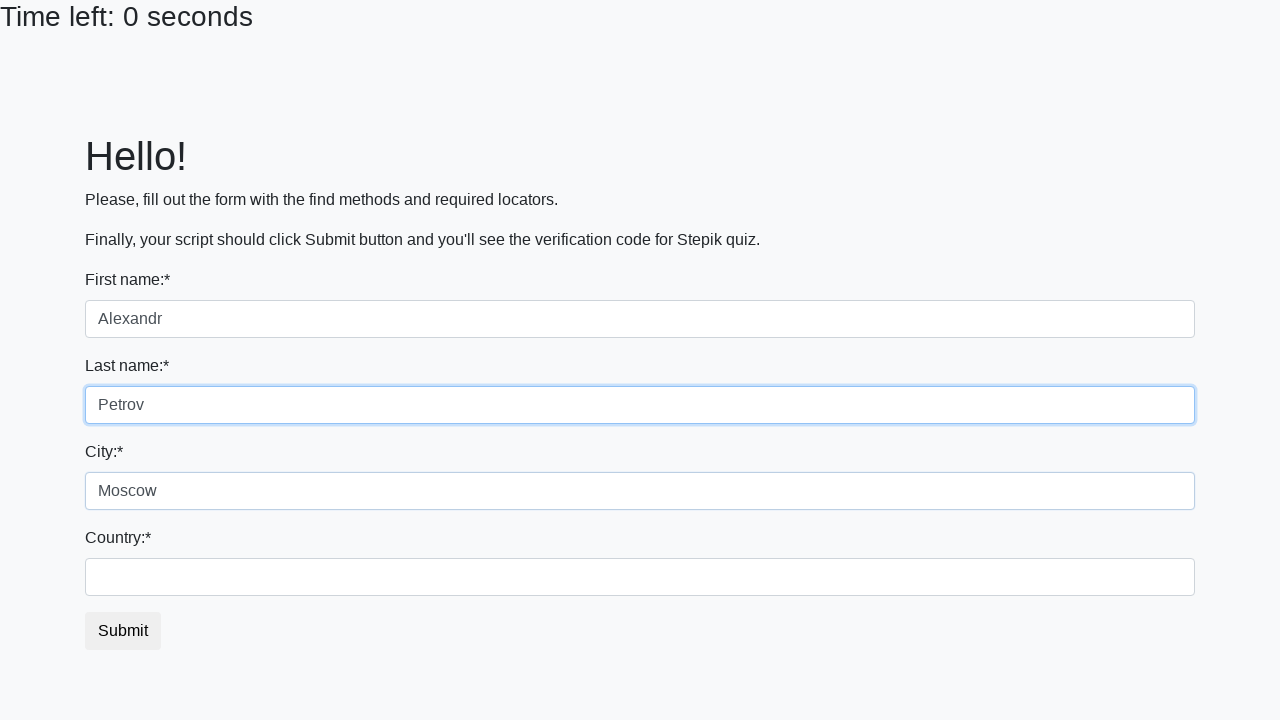

Filled country field with 'Russia' on #country
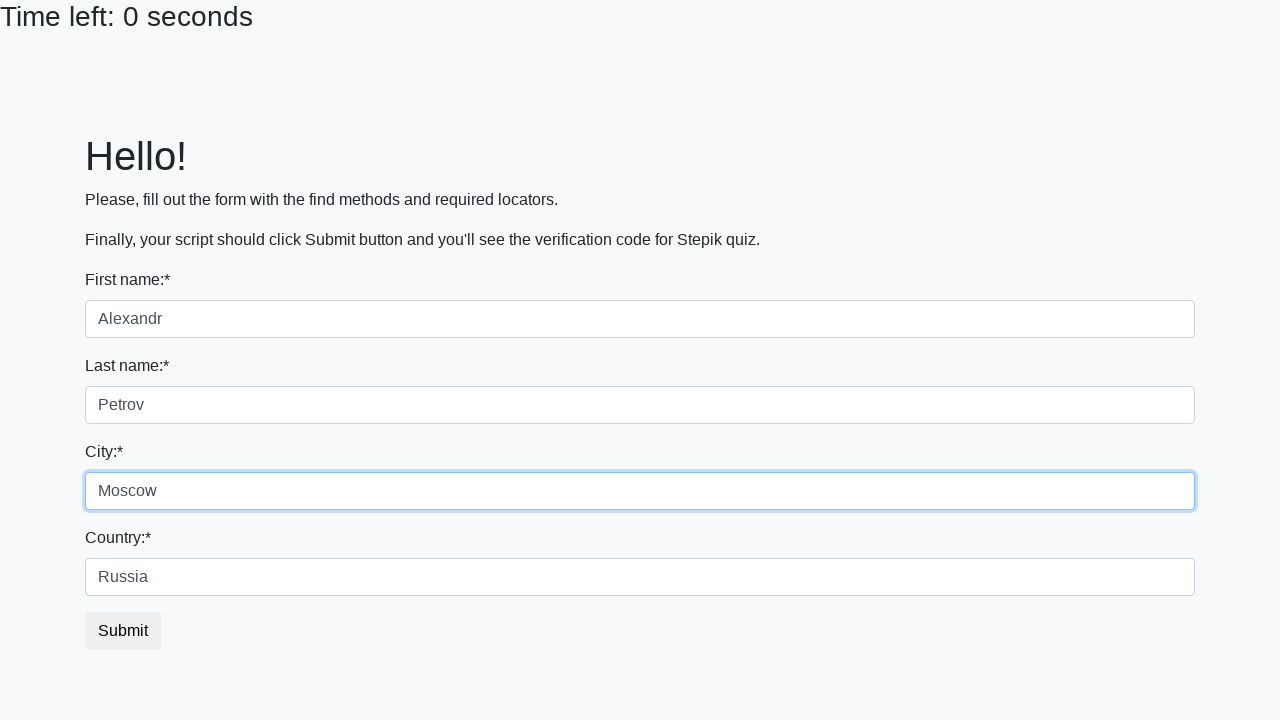

Clicked submit button to submit the form at (123, 631) on button.btn
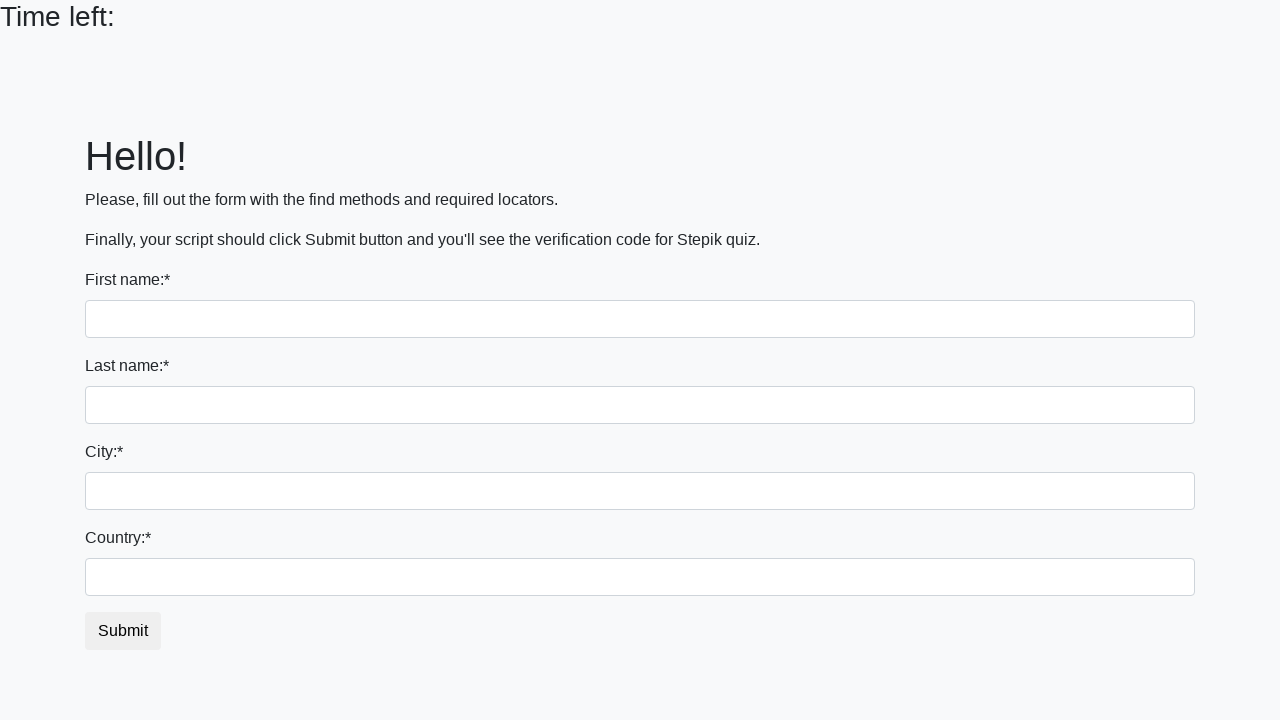

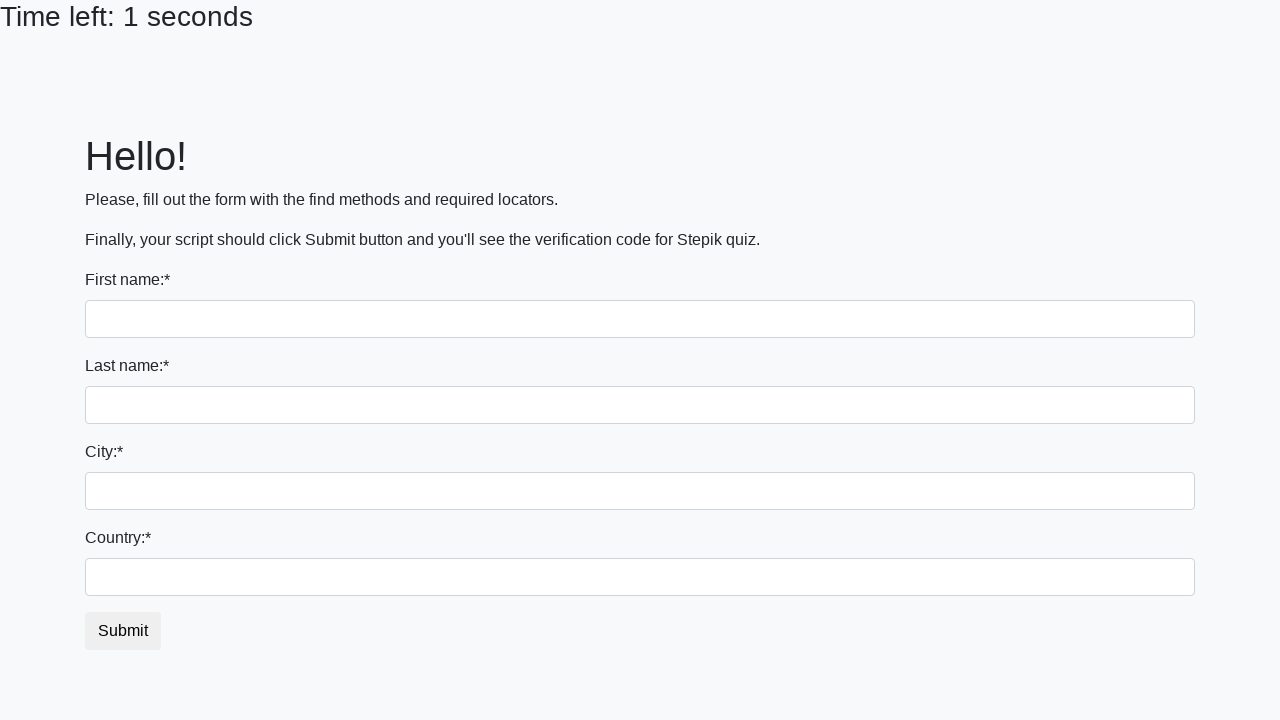